Navigates to a nested frames page and switches through multiple frame levels to access content in the middle frame

Starting URL: https://the-internet.herokuapp.com/

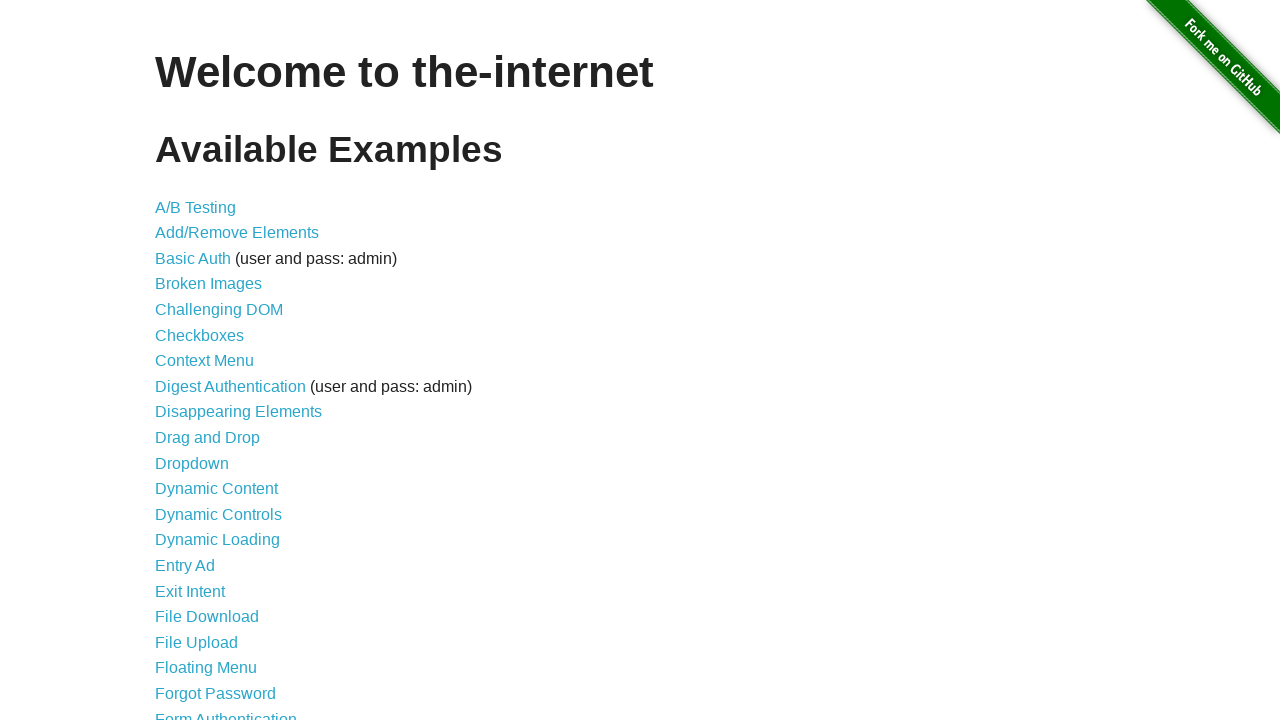

Clicked on nested frames link at (210, 395) on a[href='/nested_frames']
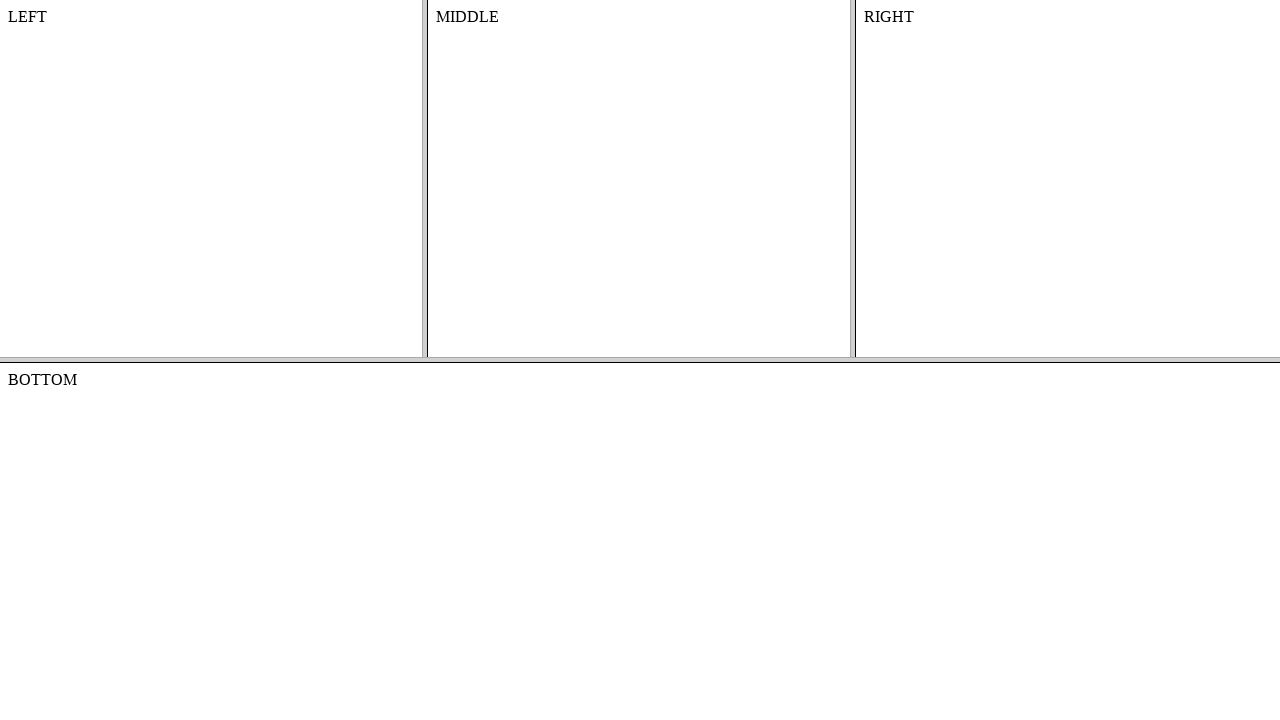

Located and switched to top frame
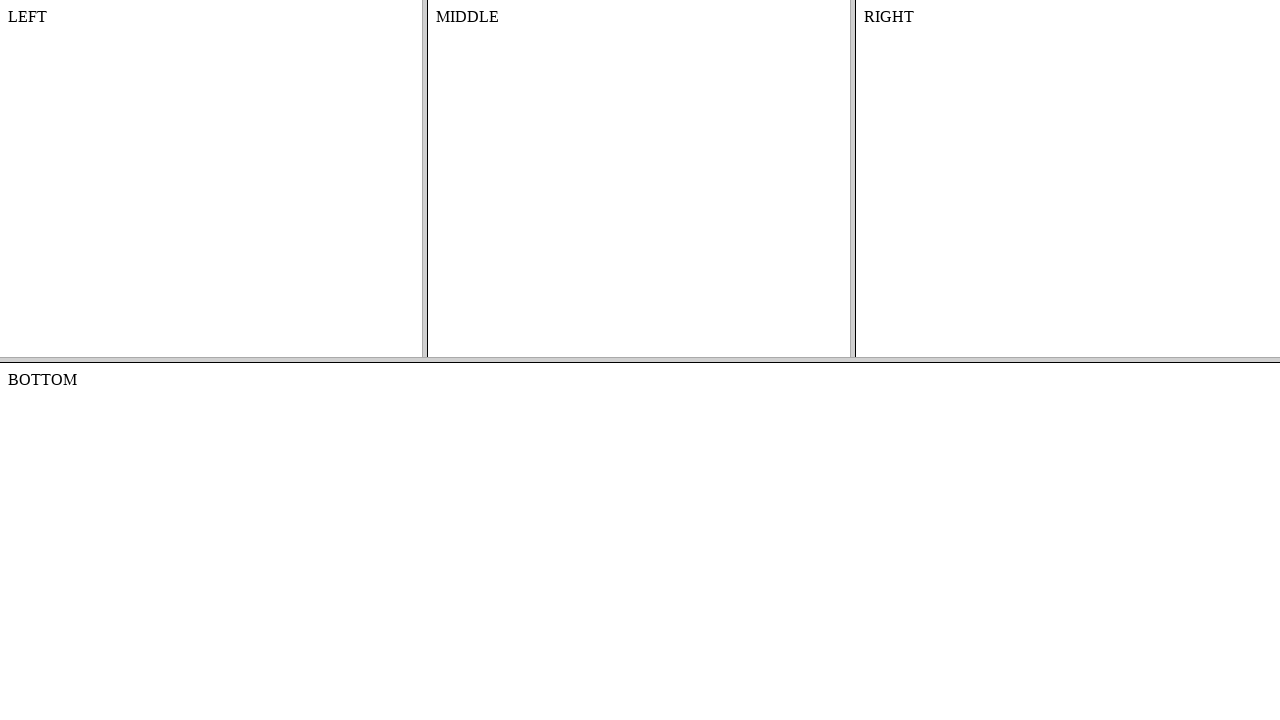

Located and switched to middle frame within top frame
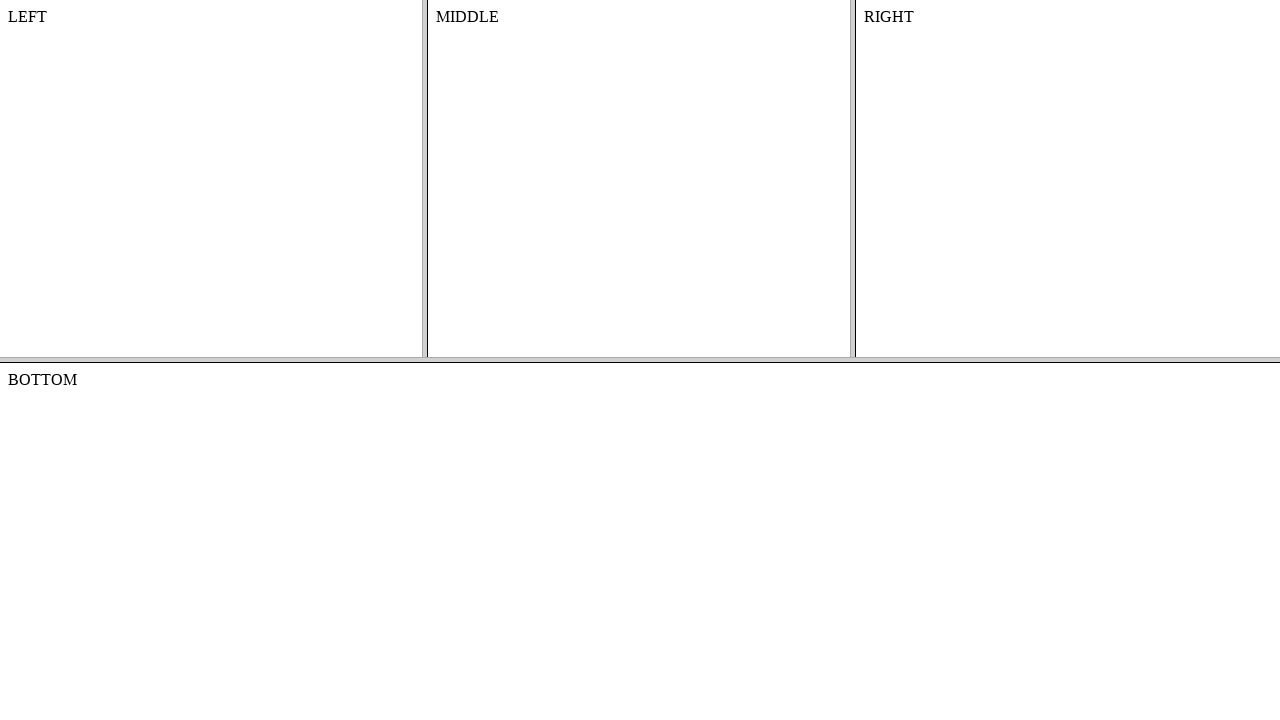

Retrieved text content from middle frame: MIDDLE
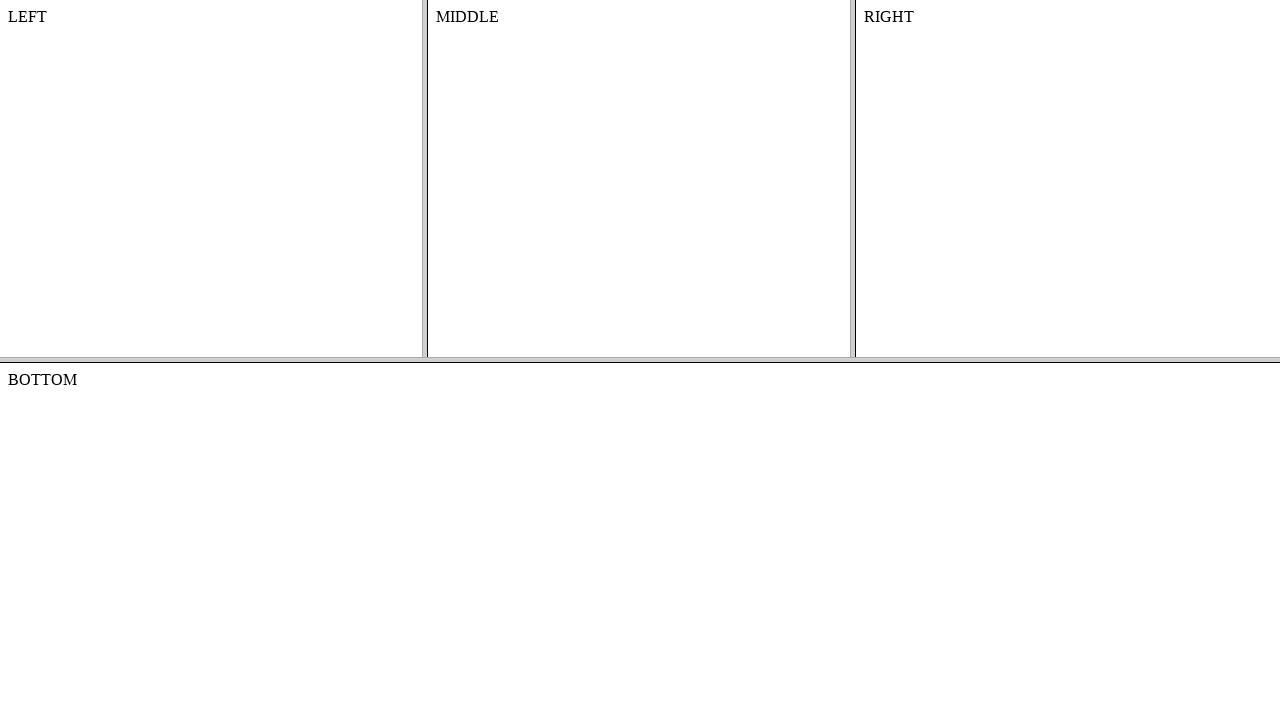

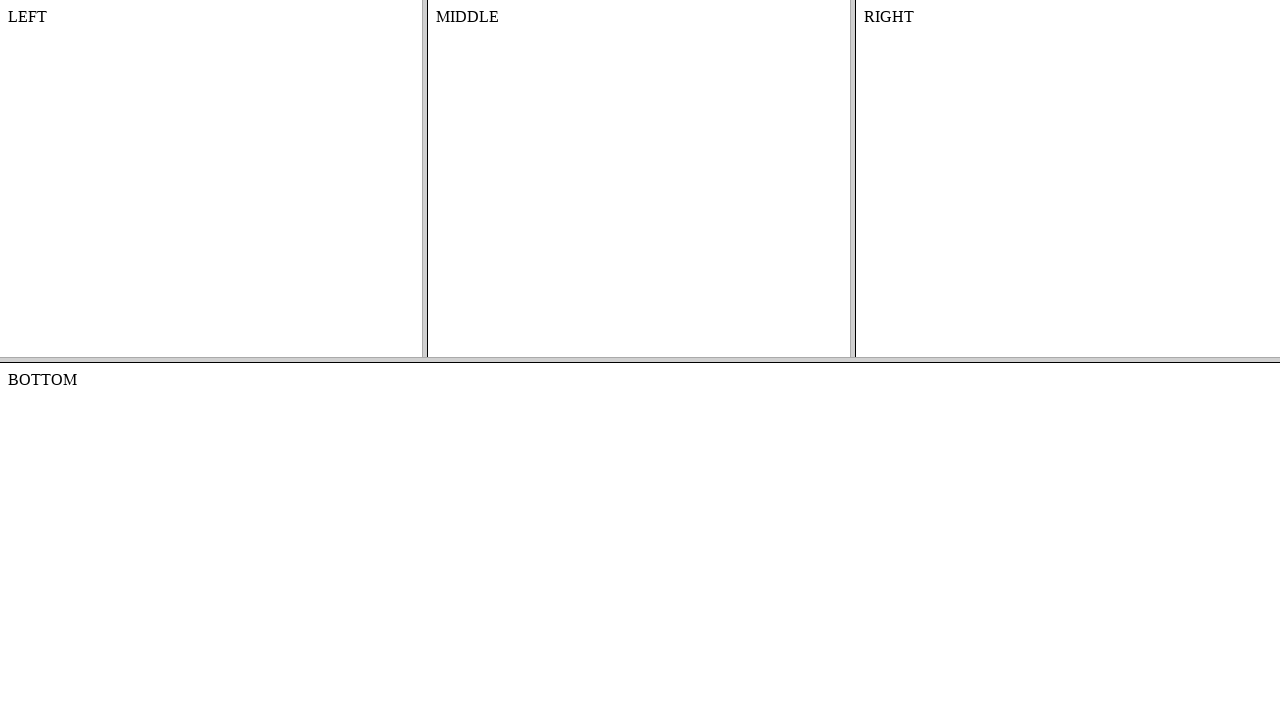